Tests table sorting functionality by clicking on the "First Name" column header to sort the table rows in ascending order

Starting URL: https://demo.automationtesting.in/WebTable.html

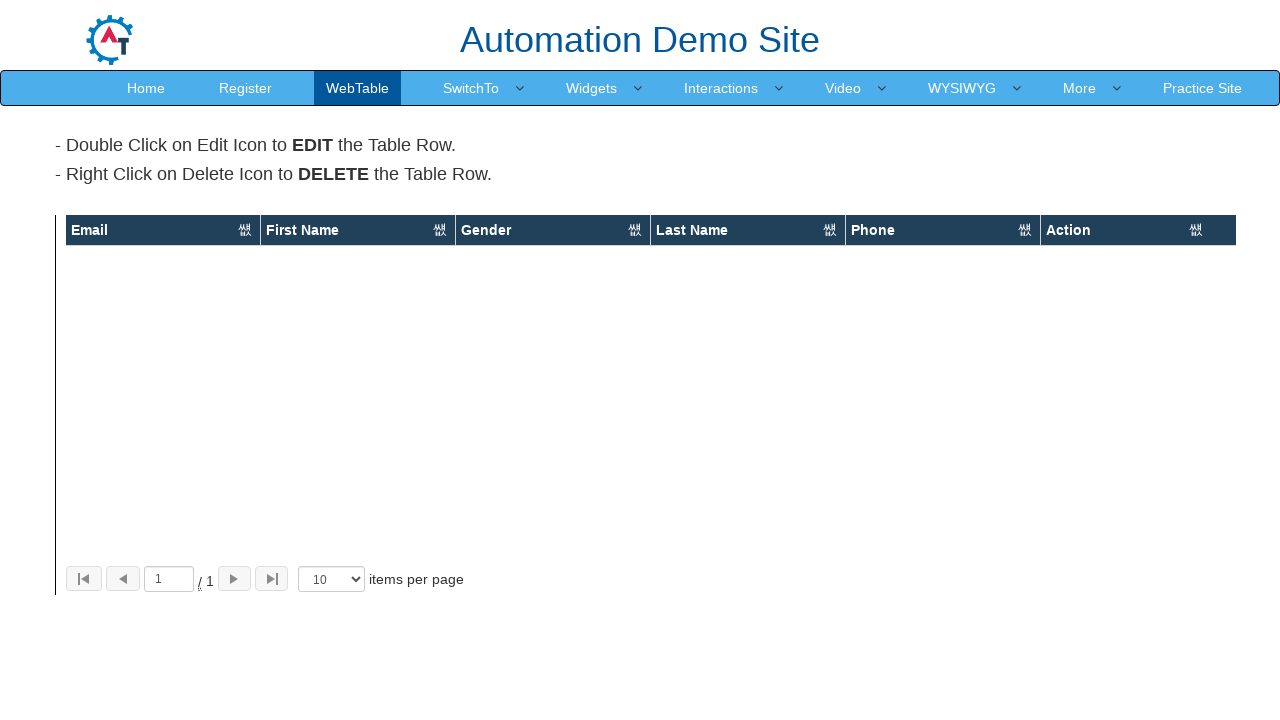

Waited for network idle to ensure table loaded
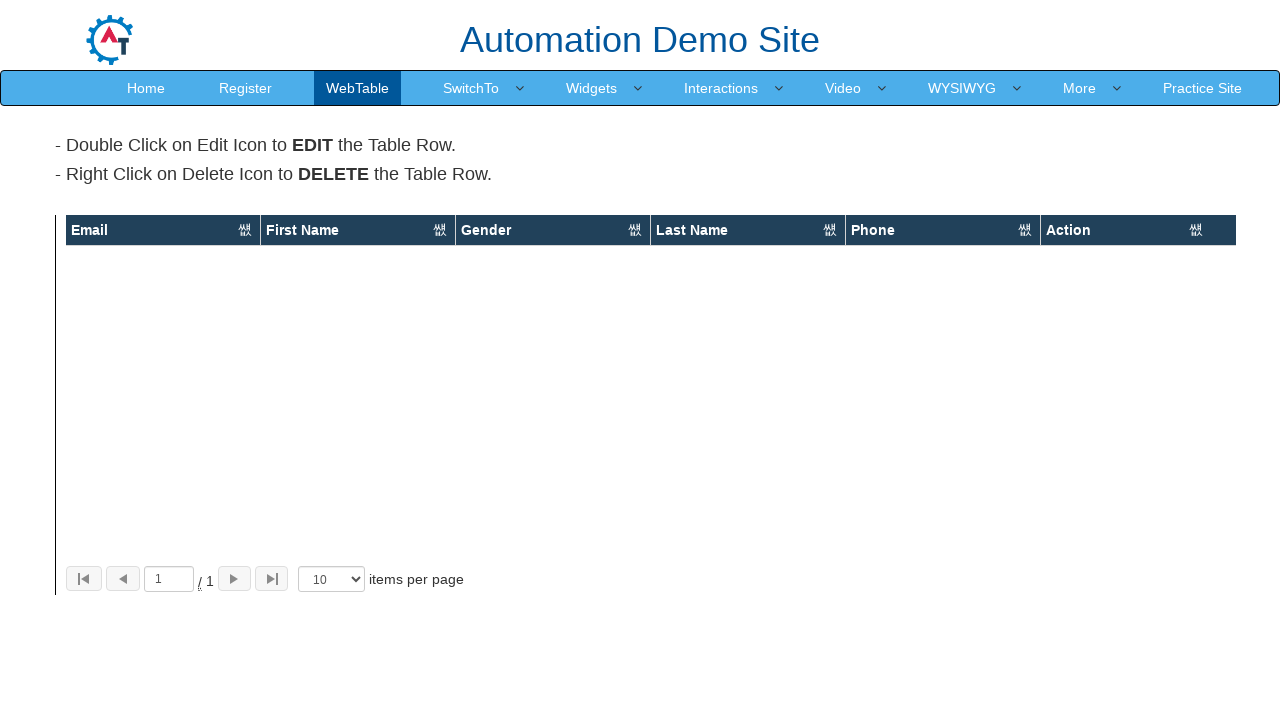

Clicked 'First Name' column header to sort table at (302, 230) on text=First Name
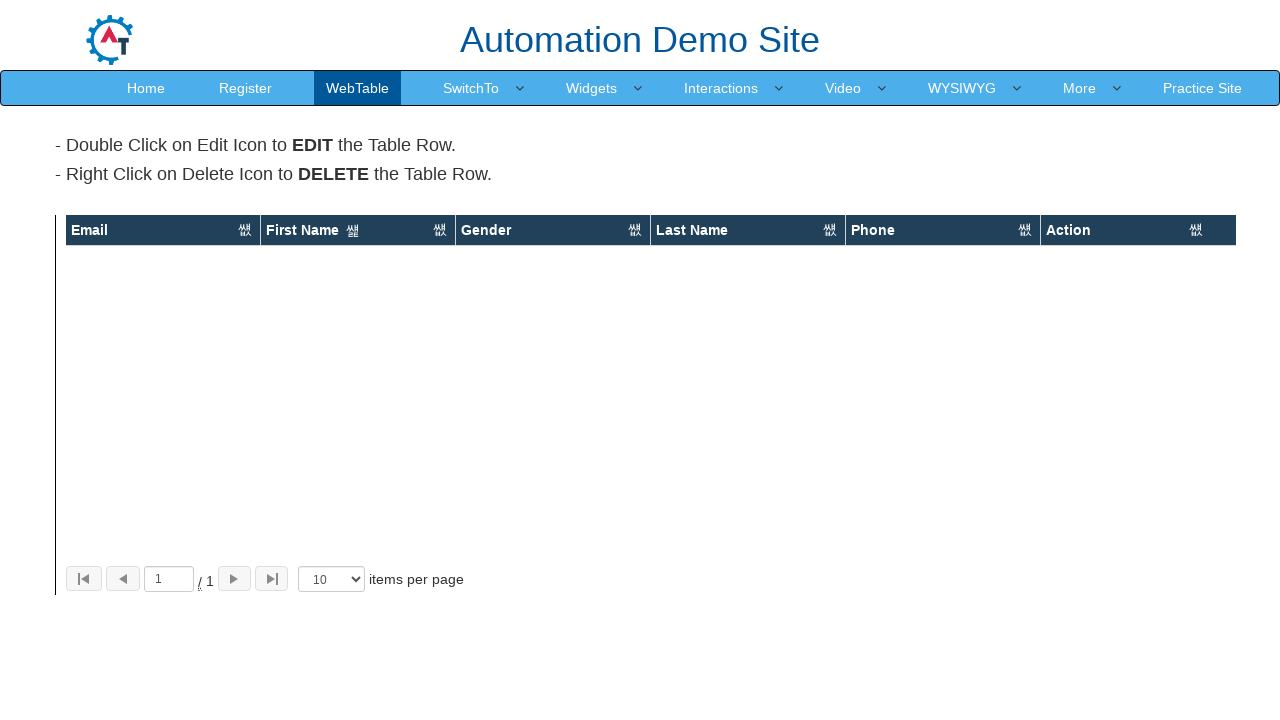

Waited for sort action to complete
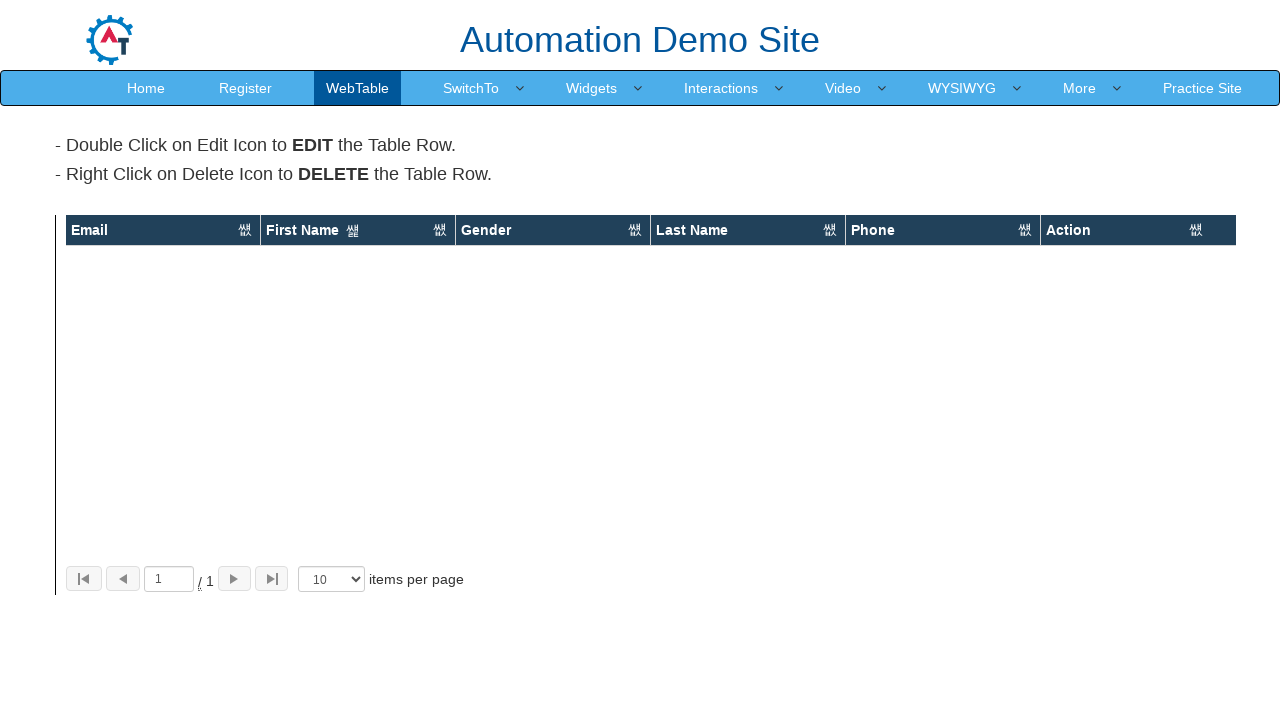

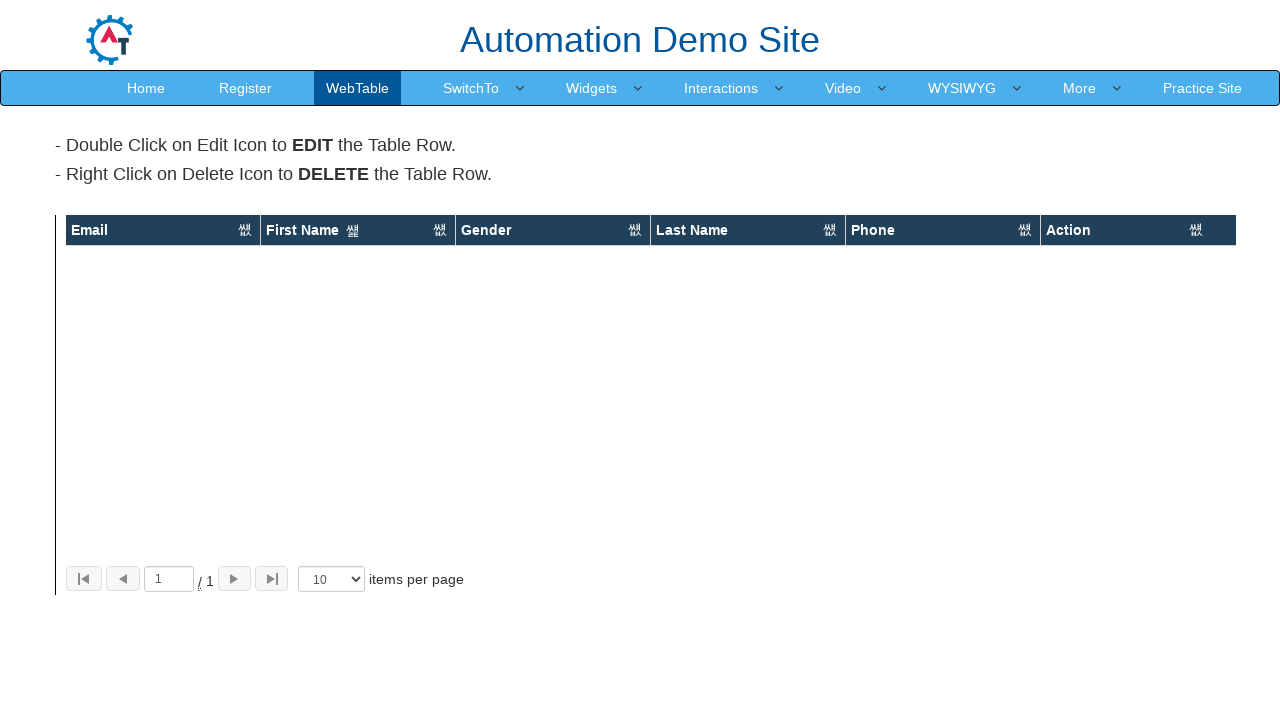